Tests window handling functionality by opening a new window through a button click and interacting with elements in the new window

Starting URL: https://demo.automationtesting.in/Windows.html

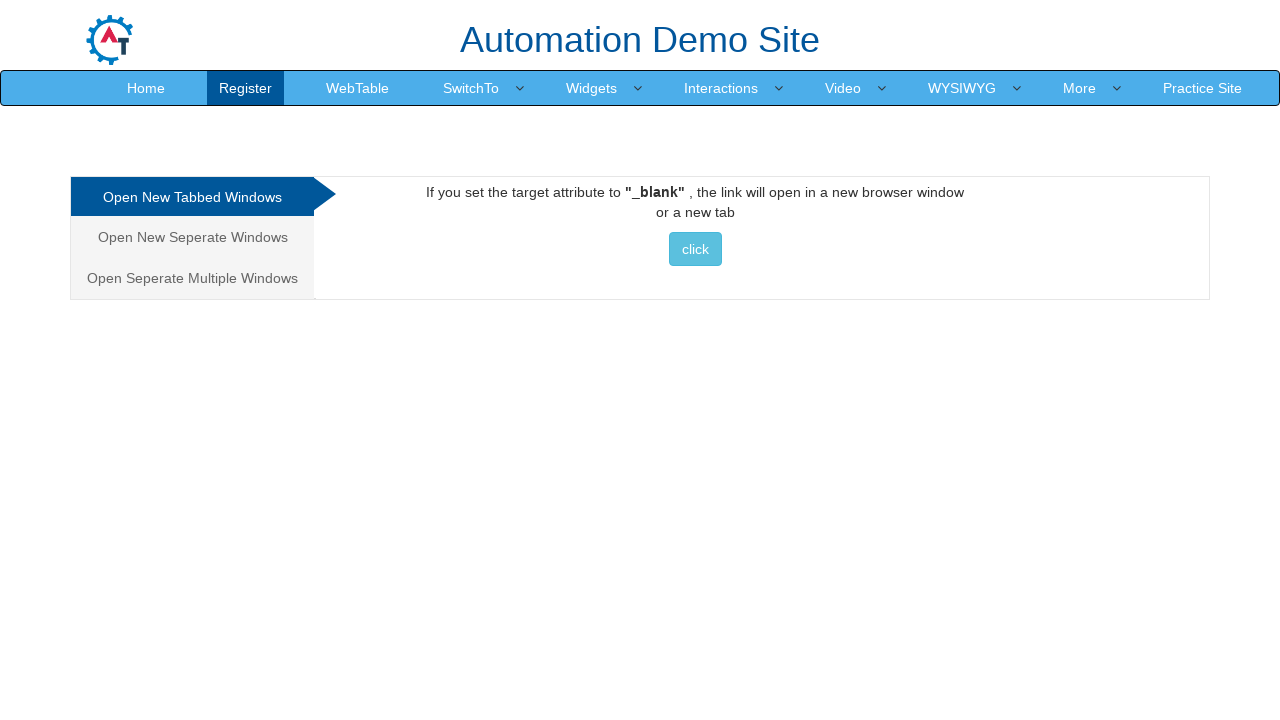

Clicked on 'Open New Seperate Windows' tab at (192, 237) on xpath=//a[text()='Open New Seperate Windows']
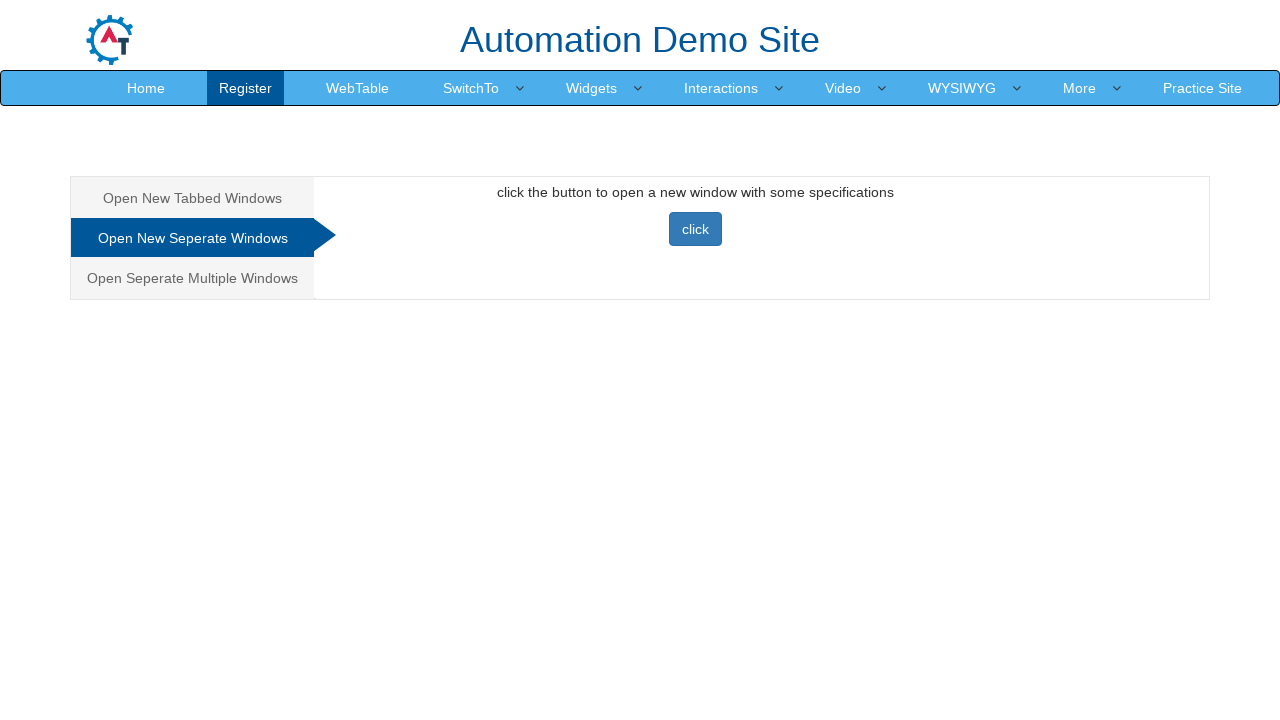

Clicked button to open new window at (695, 229) on xpath=//button[text()='click']
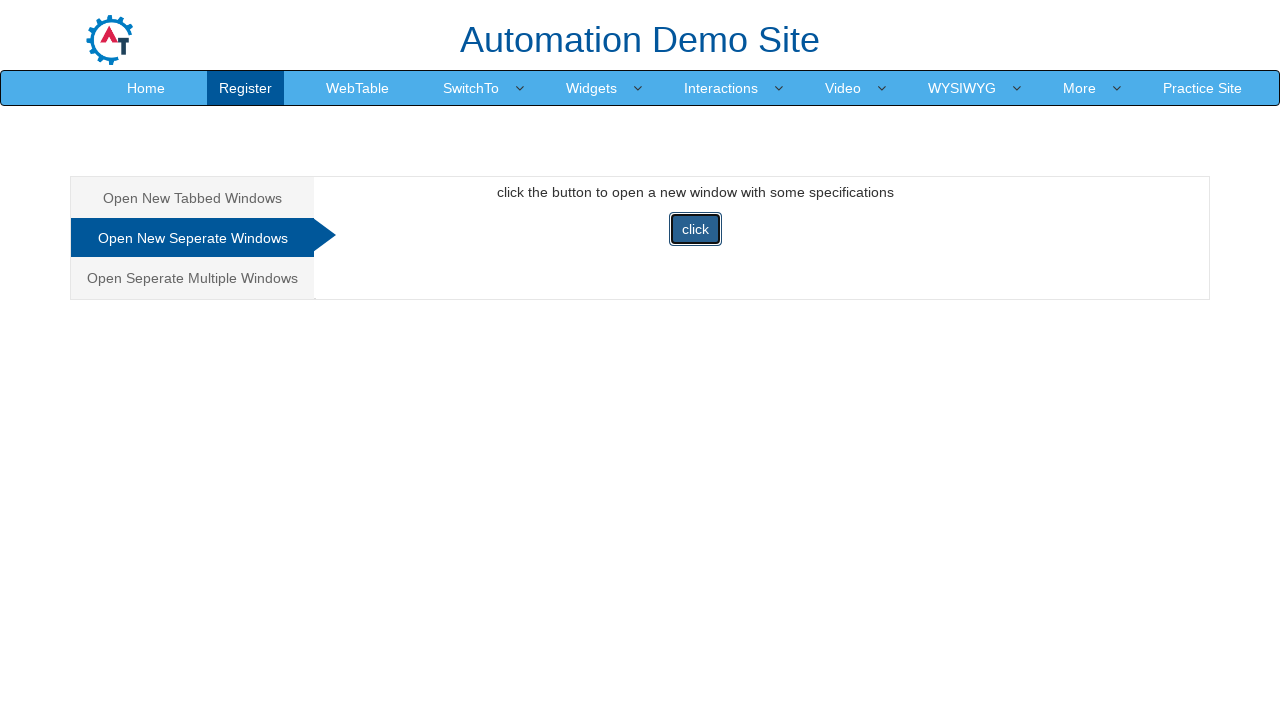

New window popup opened
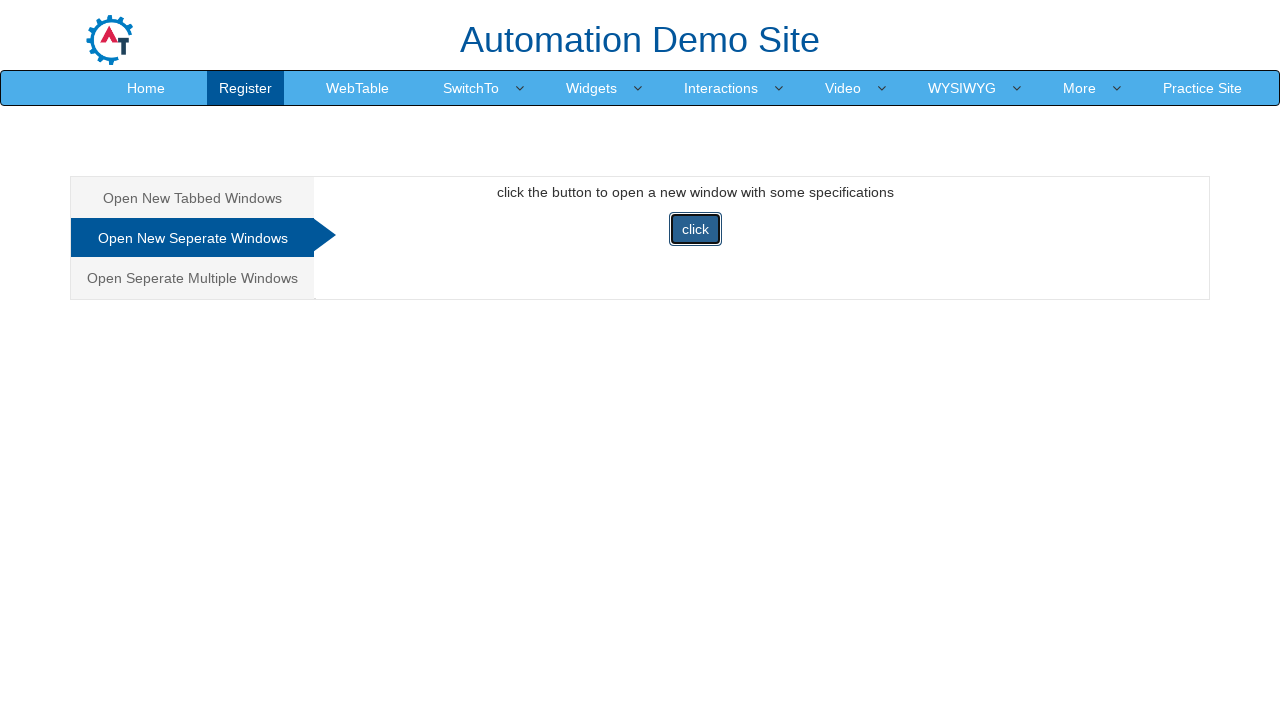

New window fully loaded
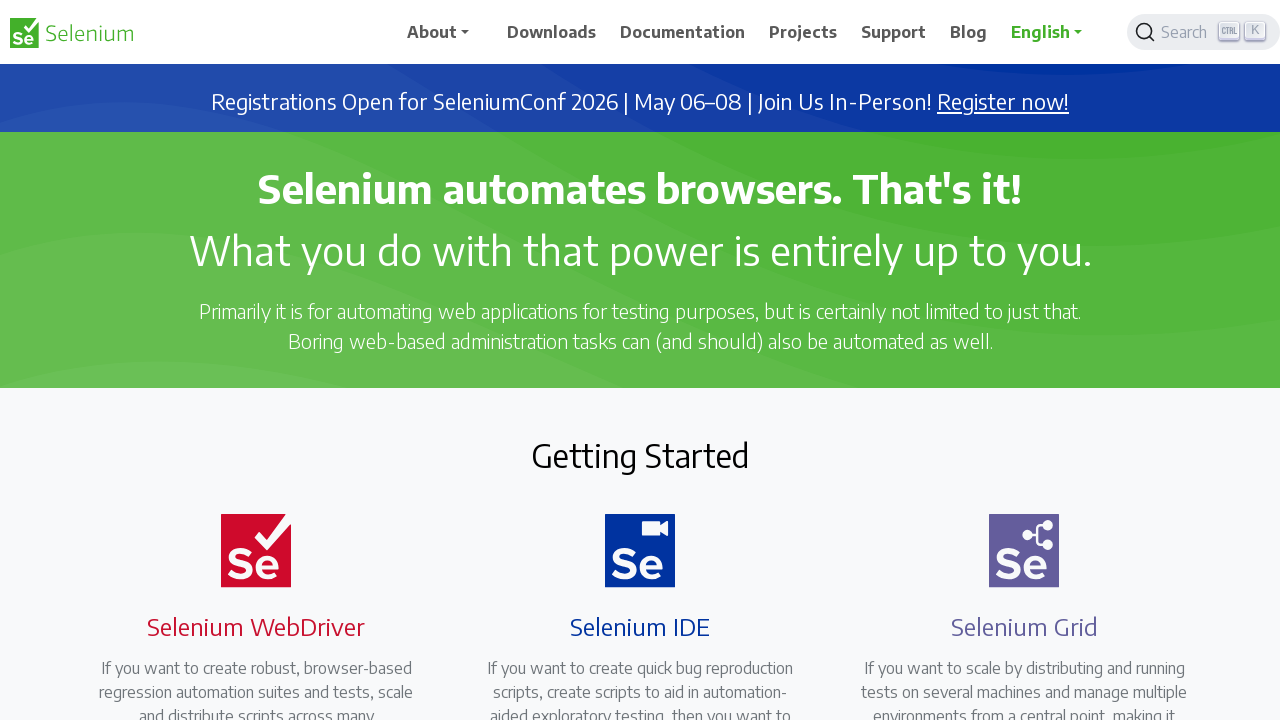

Clicked 'Projects' in new window at (803, 32) on xpath=//span[text()='Projects']
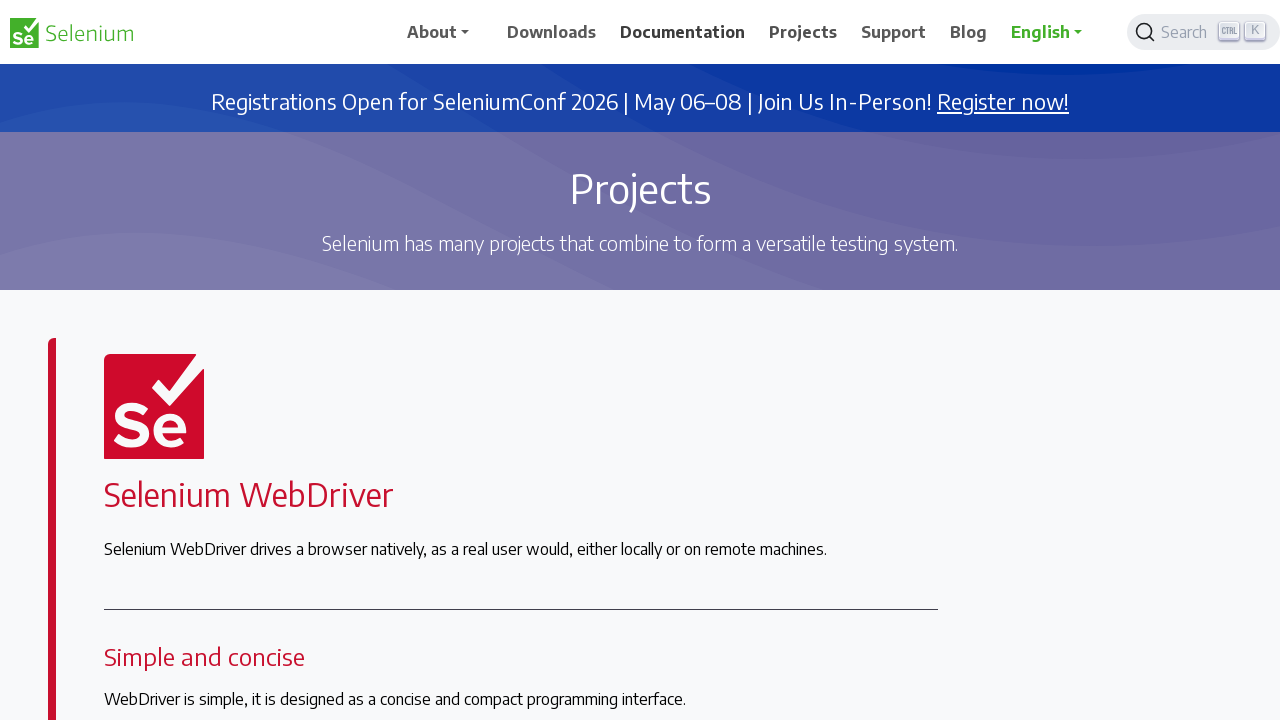

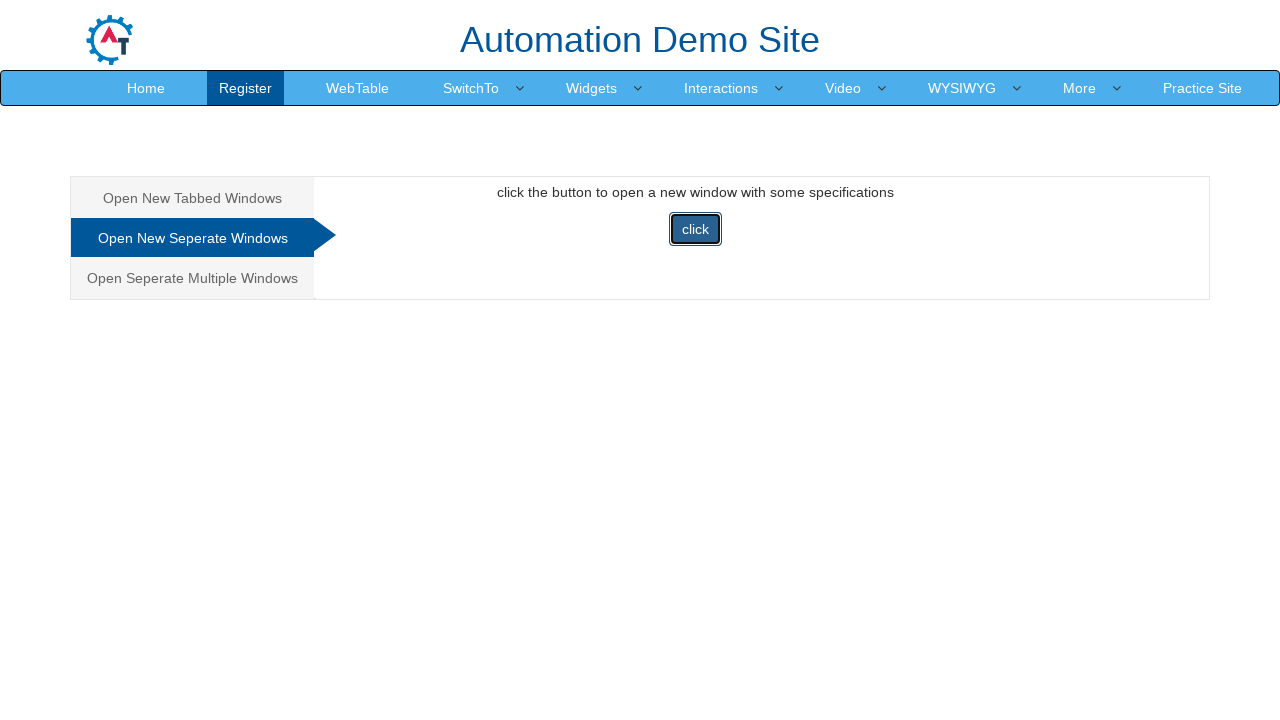